Tests JavaScript alert and confirm dialog handling by entering text in a name field, triggering an alert, accepting it, then triggering a confirm dialog and dismissing it.

Starting URL: https://rahulshettyacademy.com/AutomationPractice/

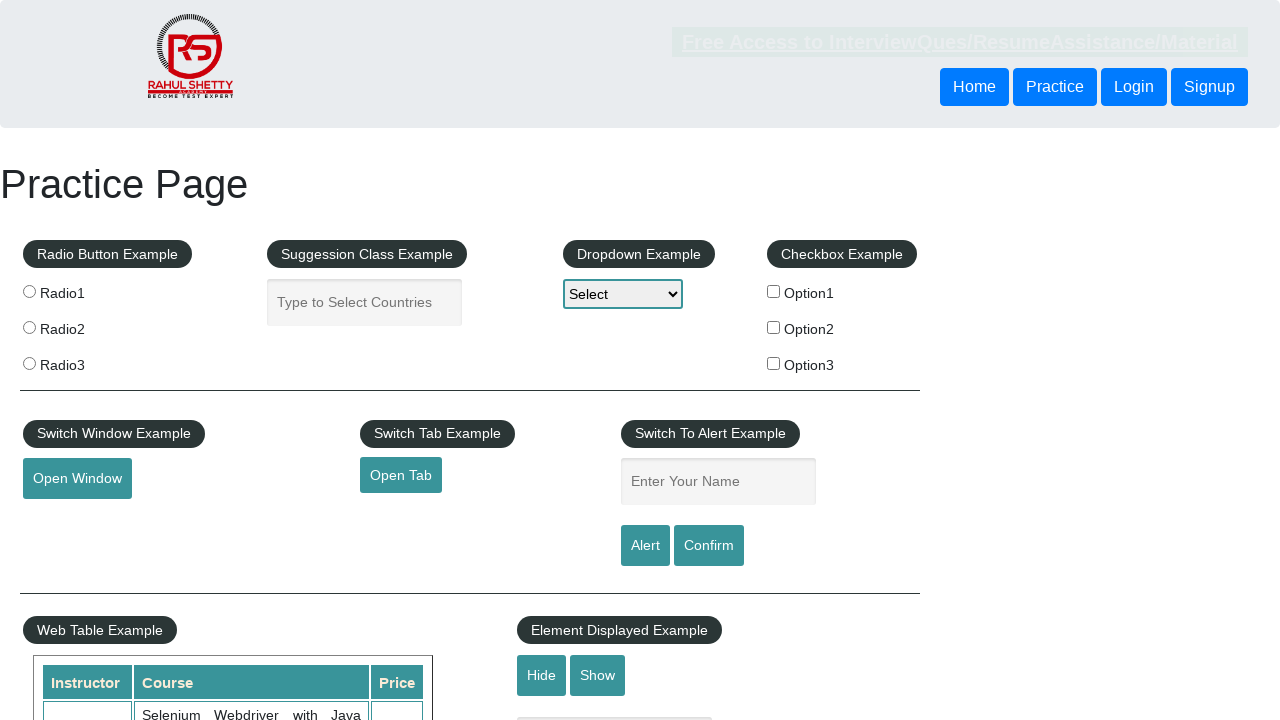

Navigated to AutomationPractice page
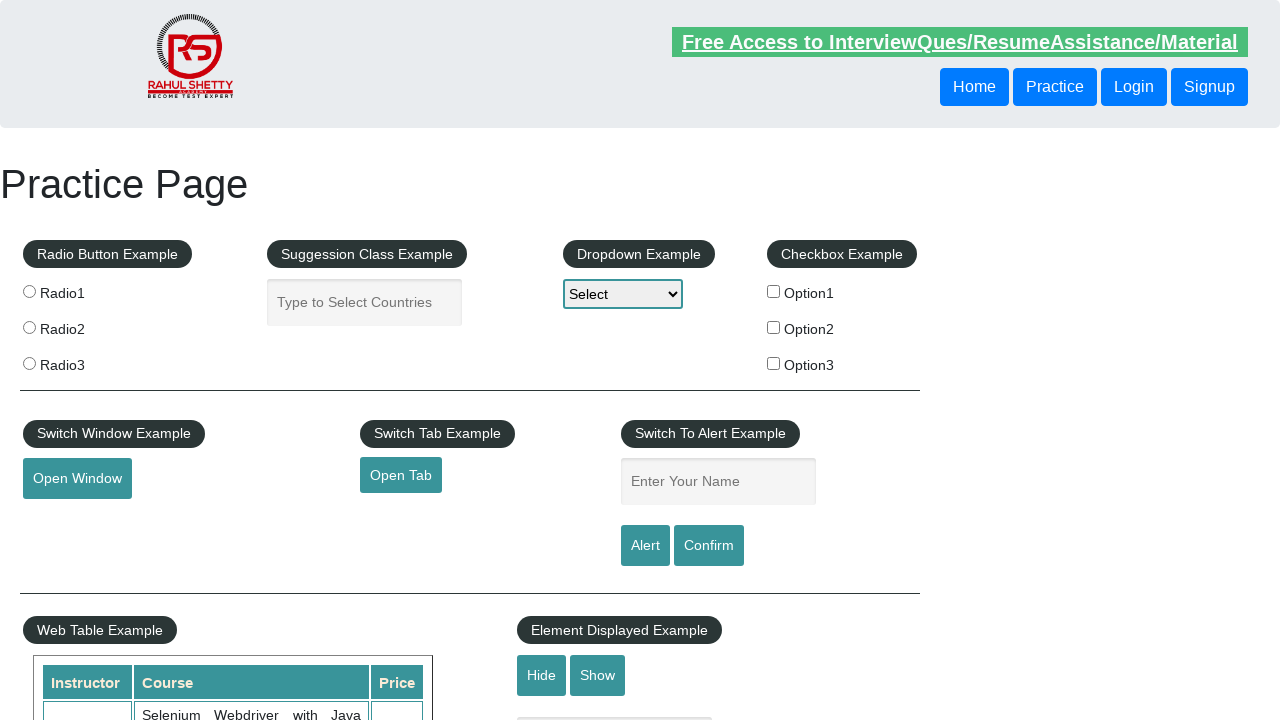

Filled name field with 'Chetan' on #name
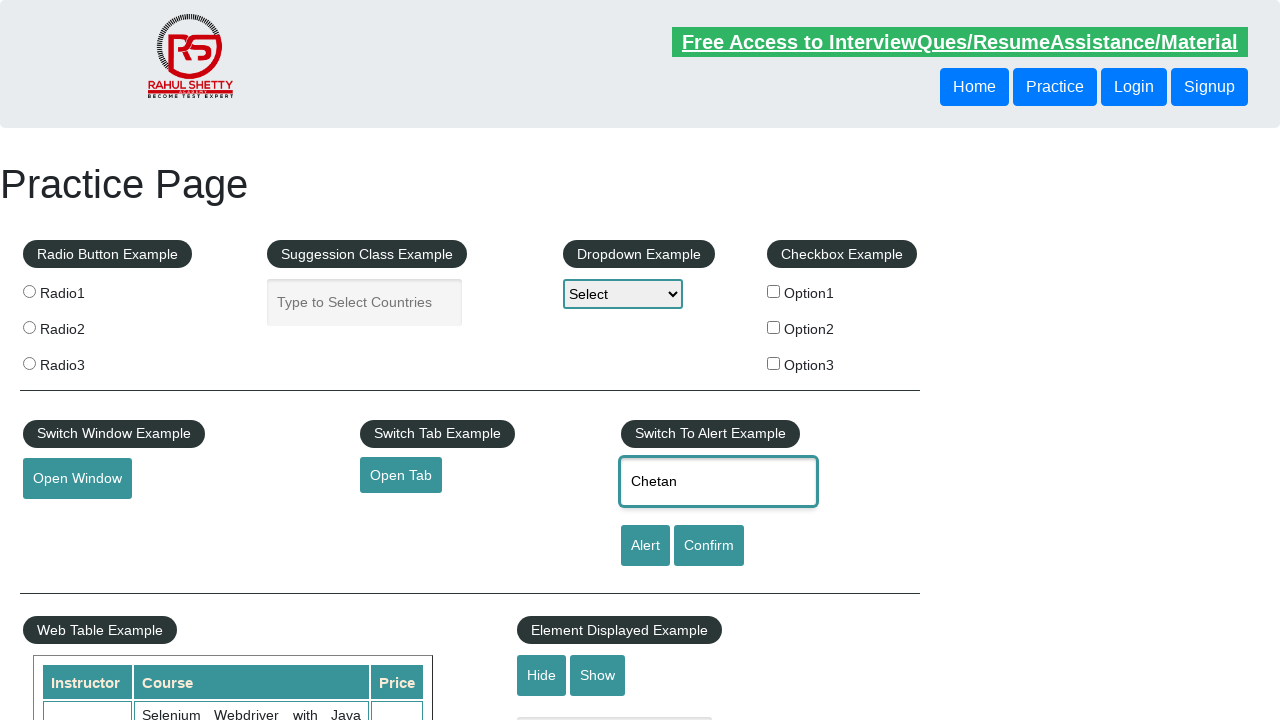

Clicked alert button to trigger JavaScript alert at (645, 546) on #alertbtn
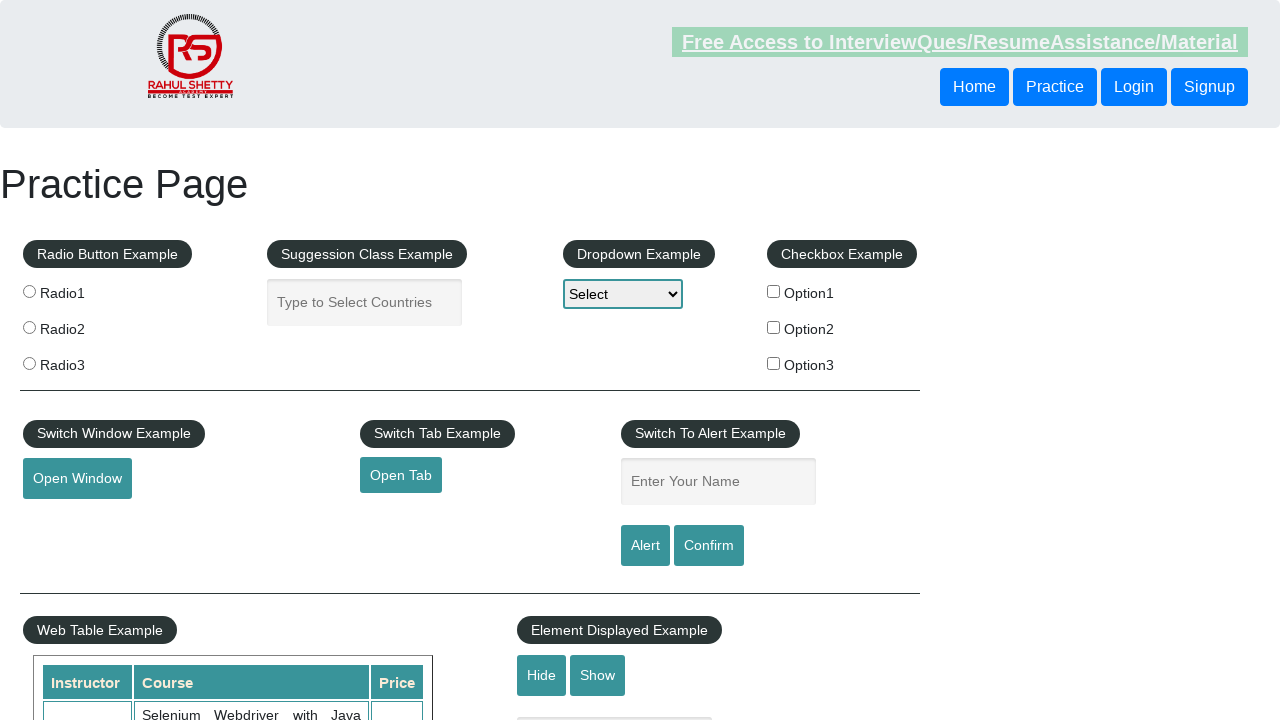

Set up handler to accept alert dialog
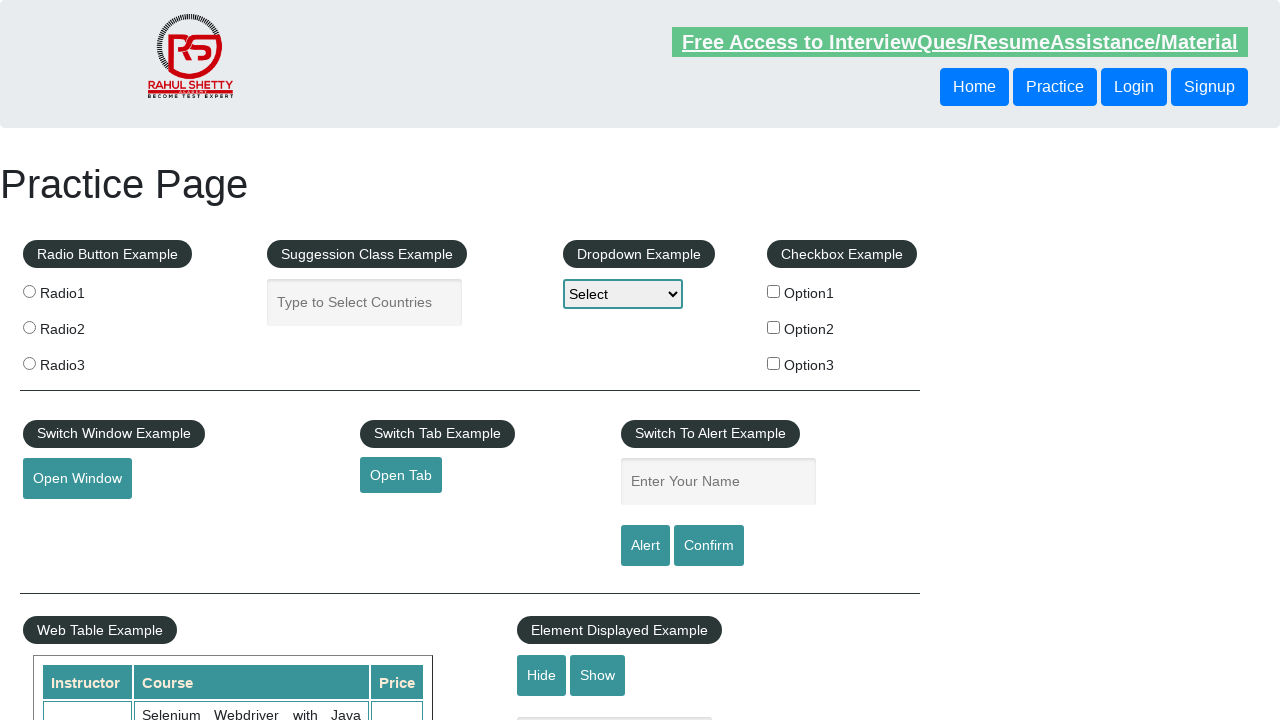

Waited 500ms for alert to be processed
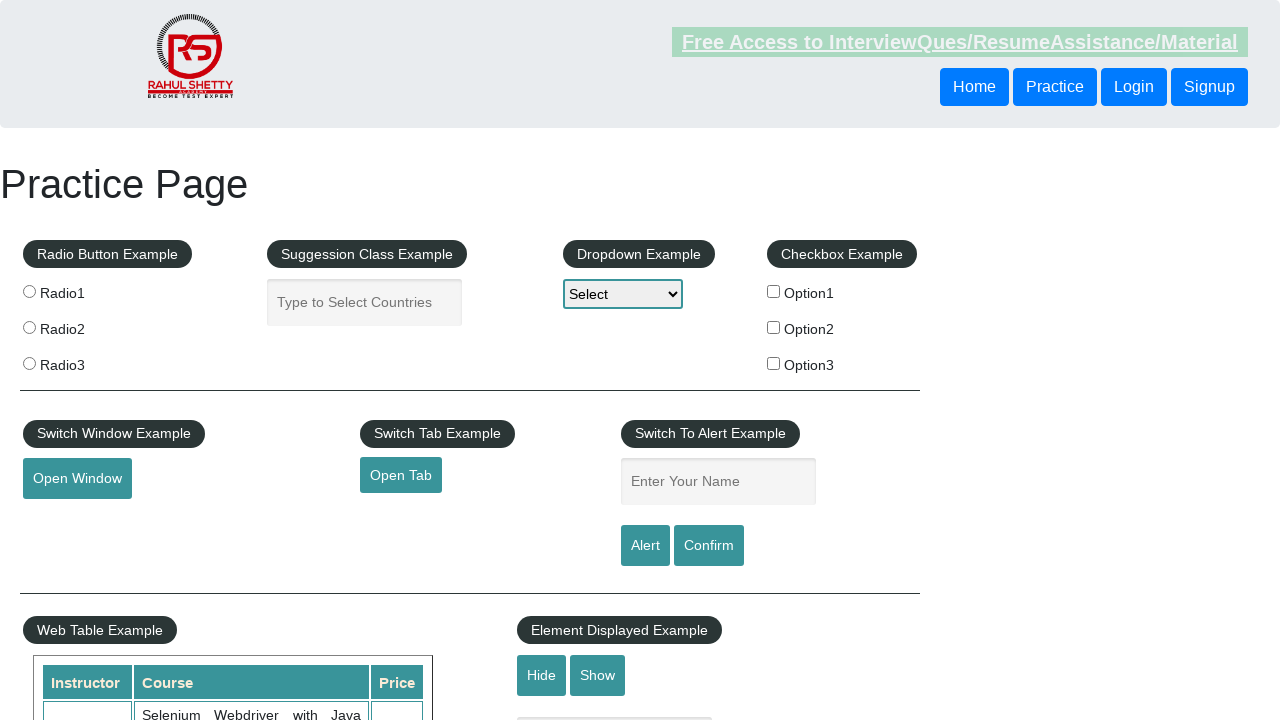

Set up handler to dismiss confirm dialog
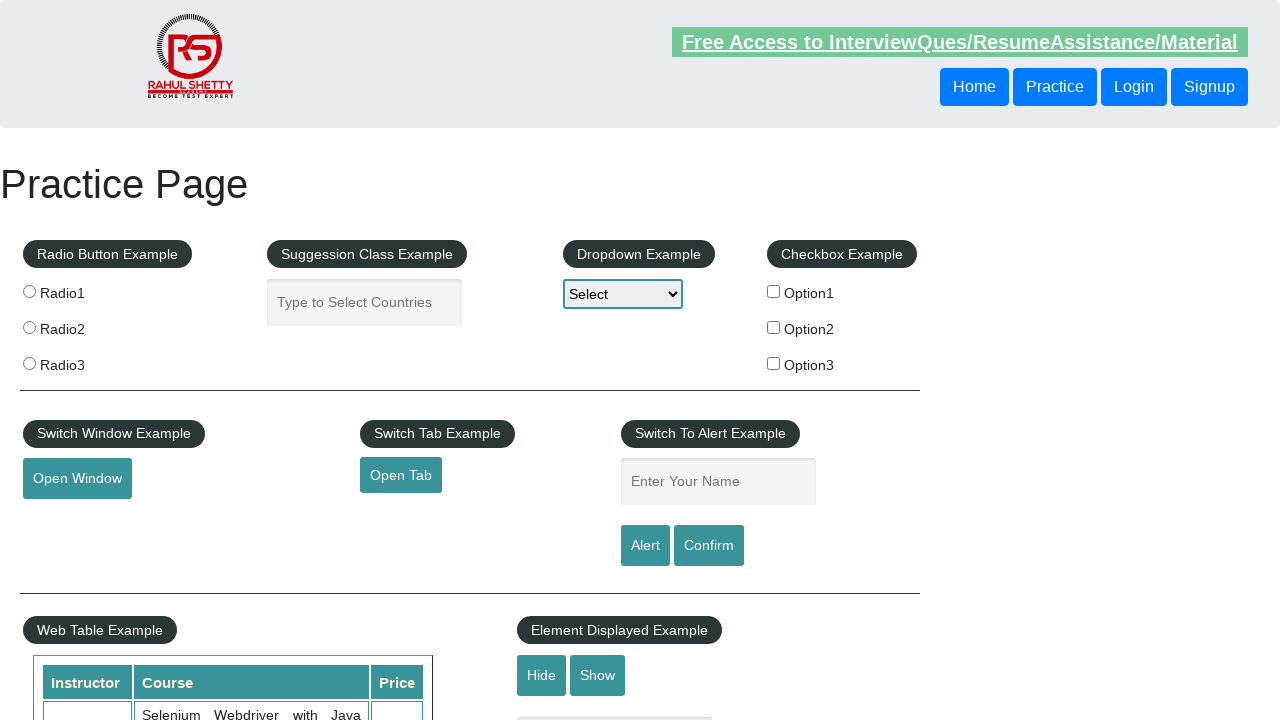

Clicked confirm button to trigger confirm dialog at (709, 546) on #confirmbtn
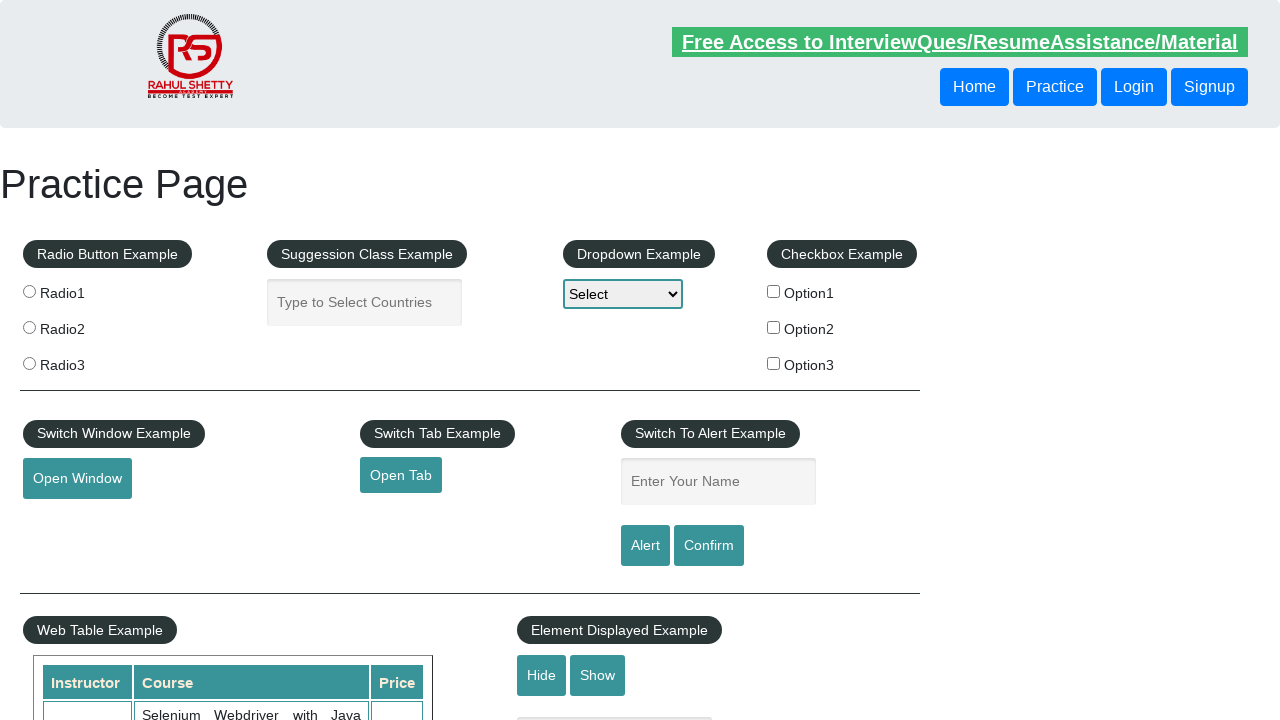

Waited 500ms for confirm dialog to be dismissed
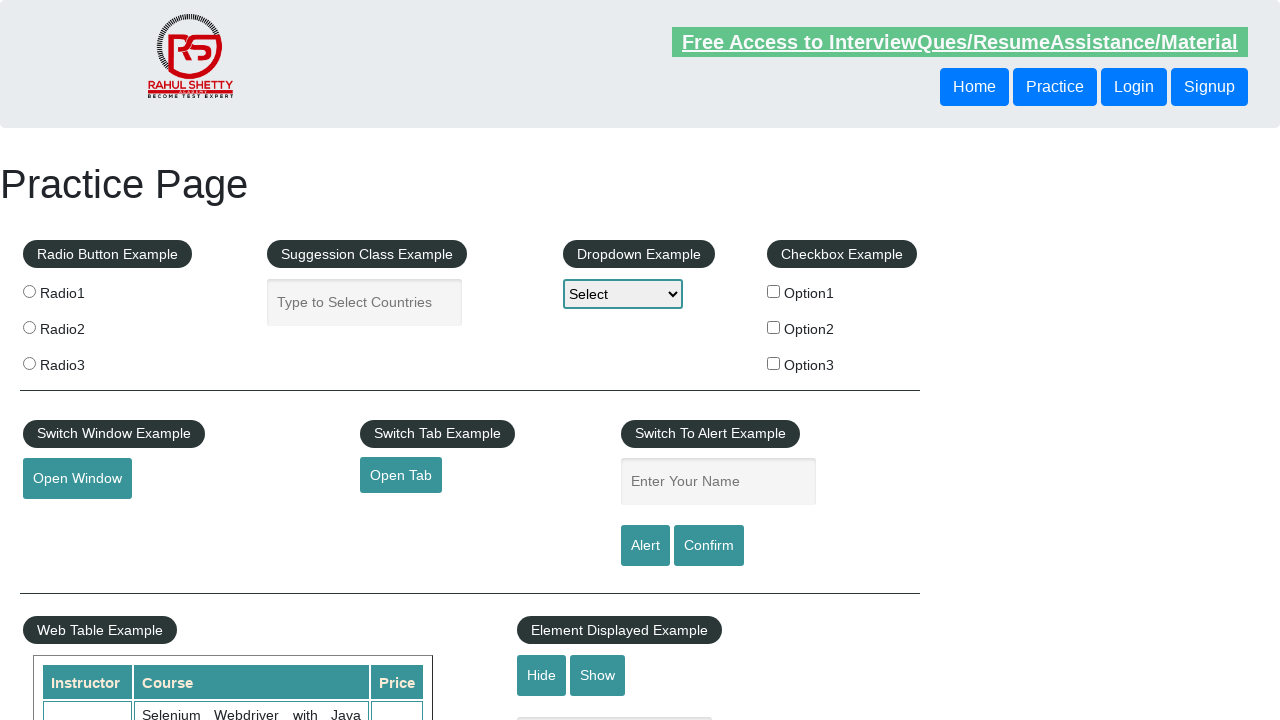

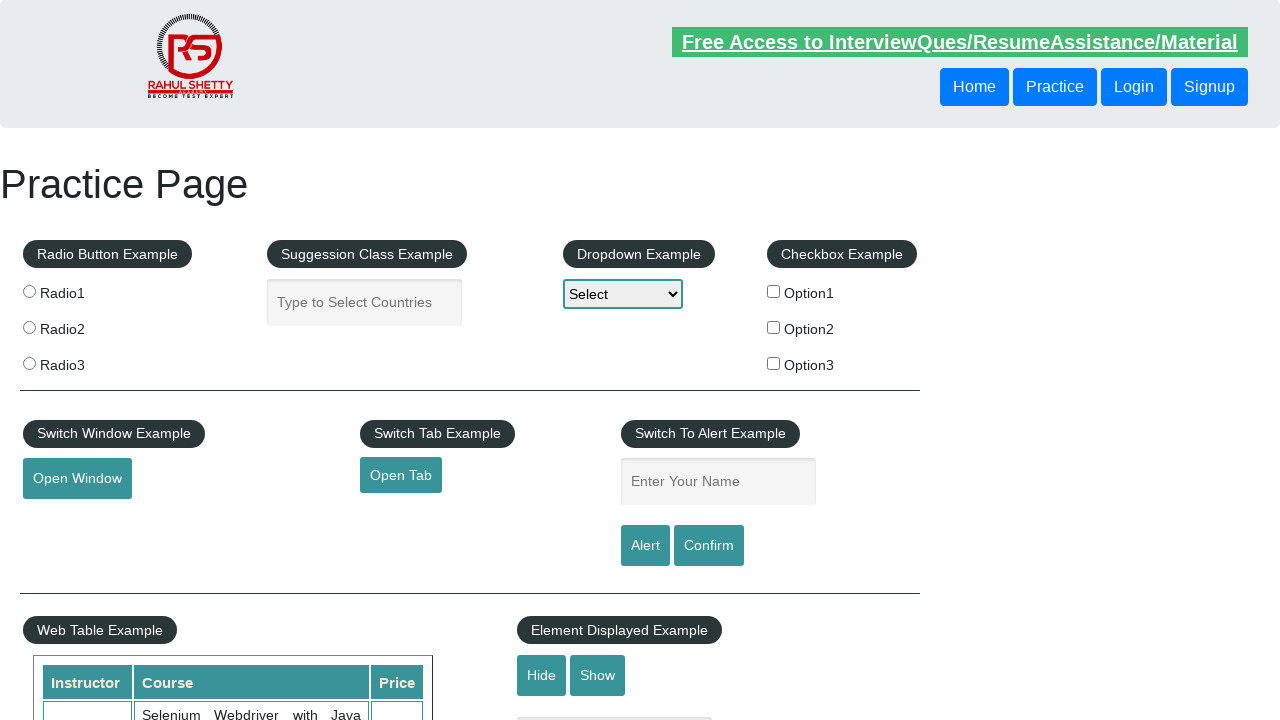